Tests frame switching functionality on the Oracle Java 8 API documentation page by iterating through frames to find and click a "Description" link.

Starting URL: https://docs.oracle.com/javase/8/docs/api/

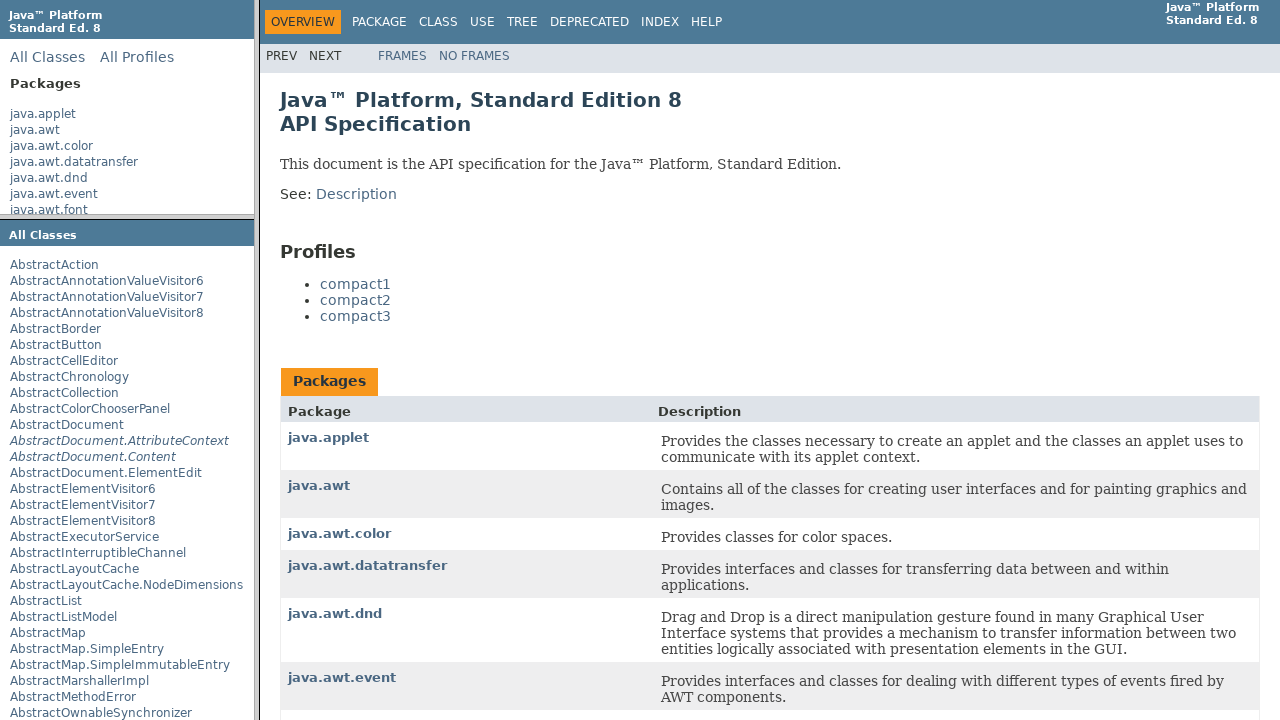

Waited for page to load with frames
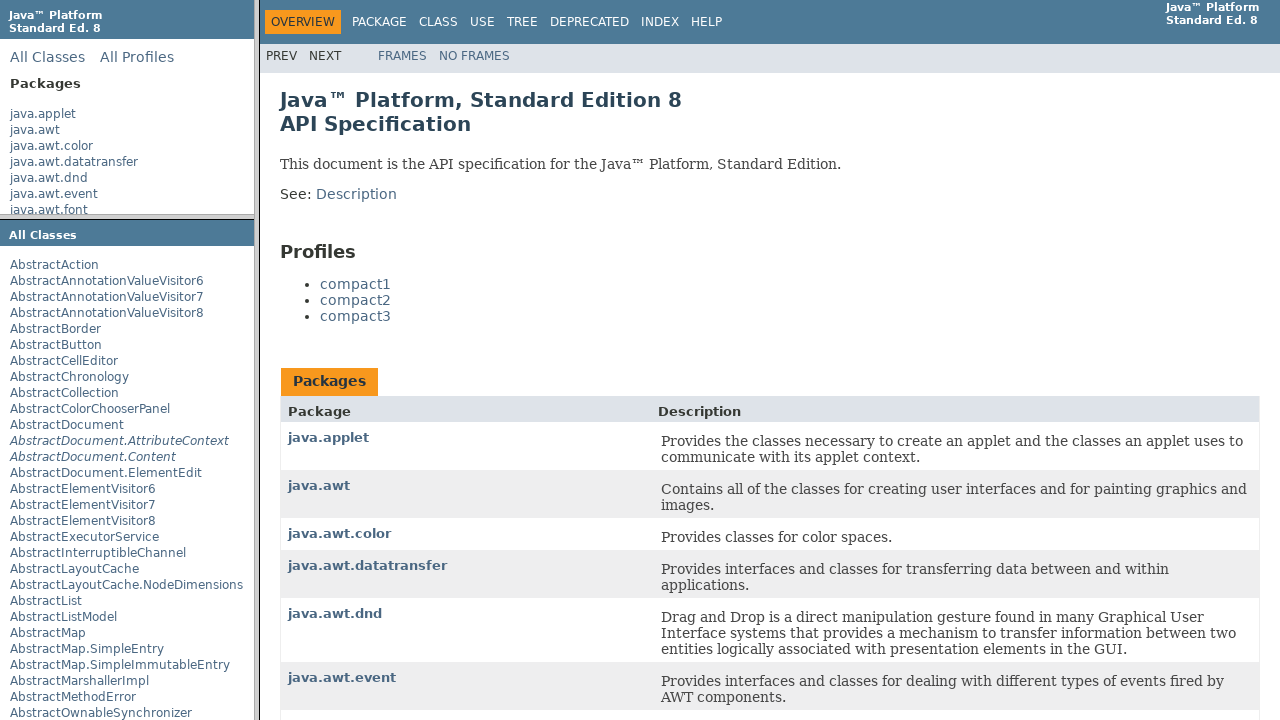

Retrieved all frames from the page
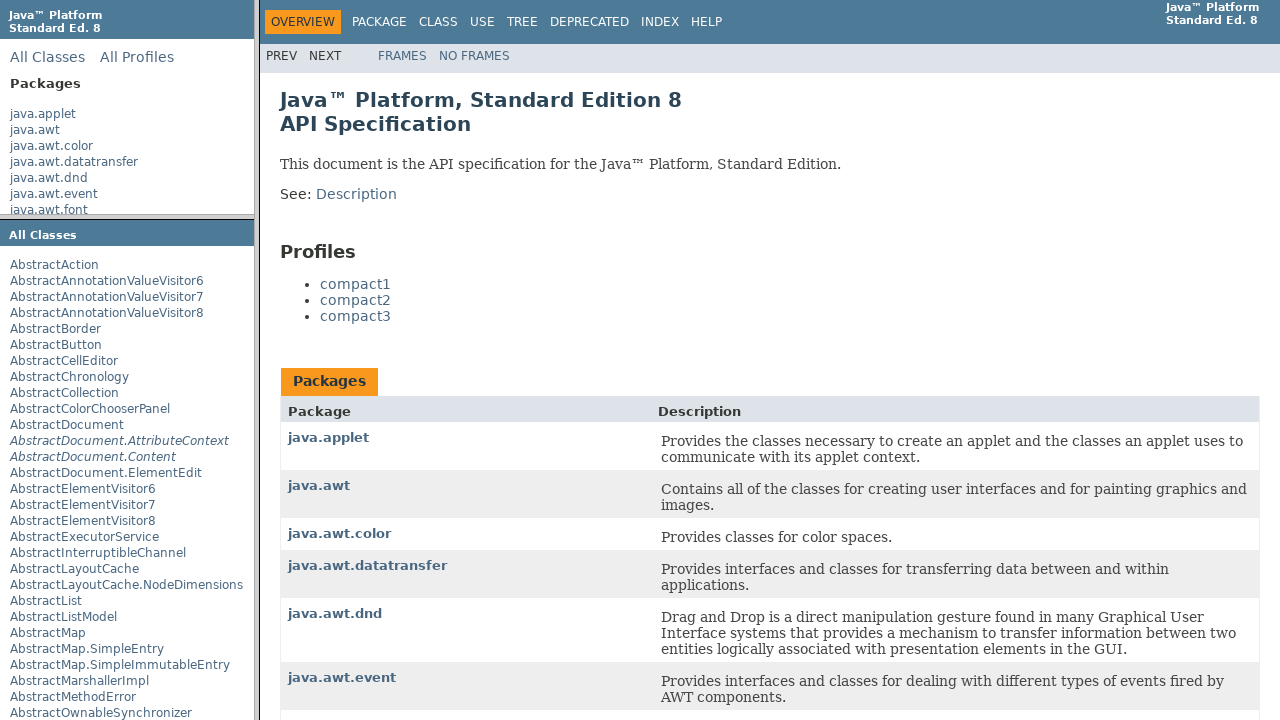

Found frame containing 'Description' link
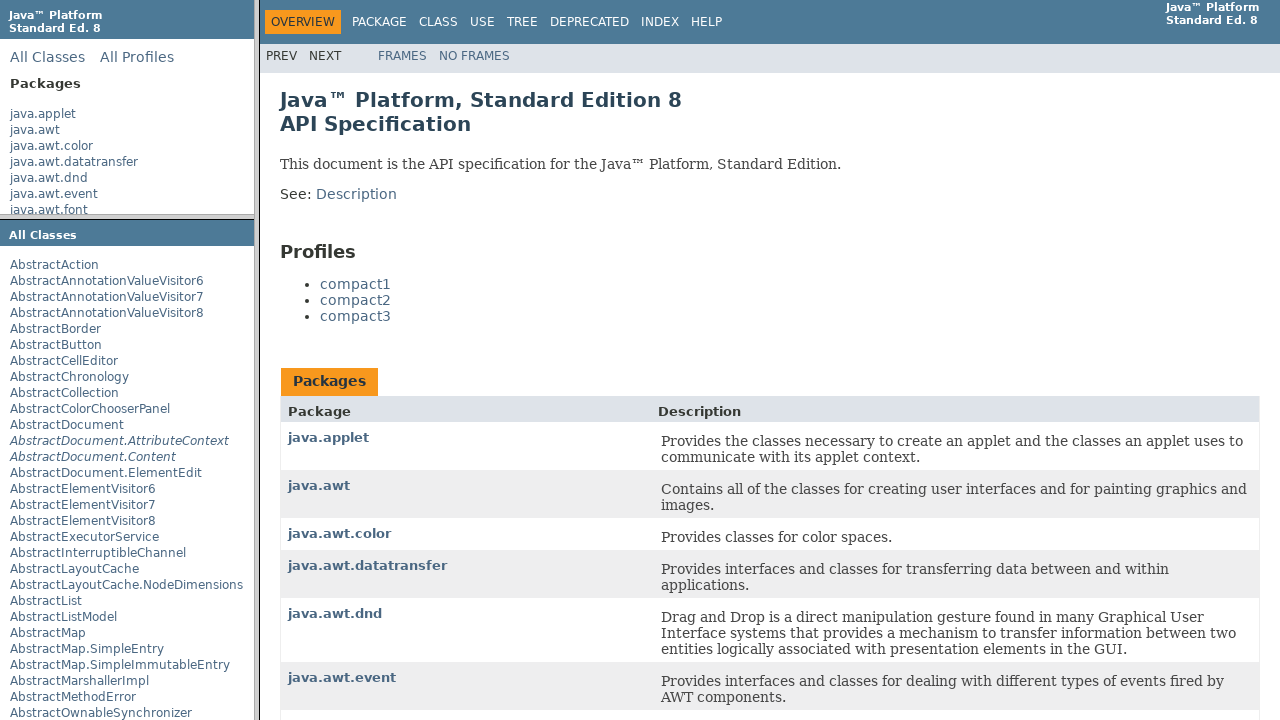

Clicked 'Description' link in target frame at (356, 194) on a:text('Description')
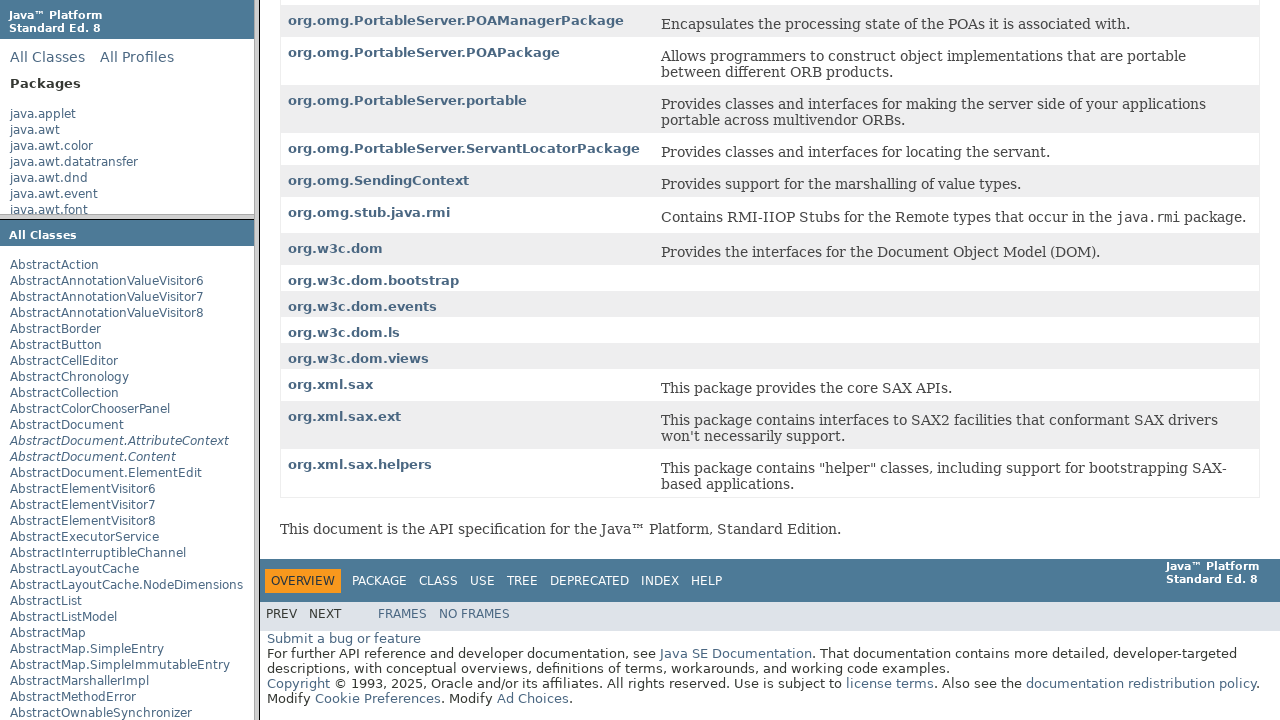

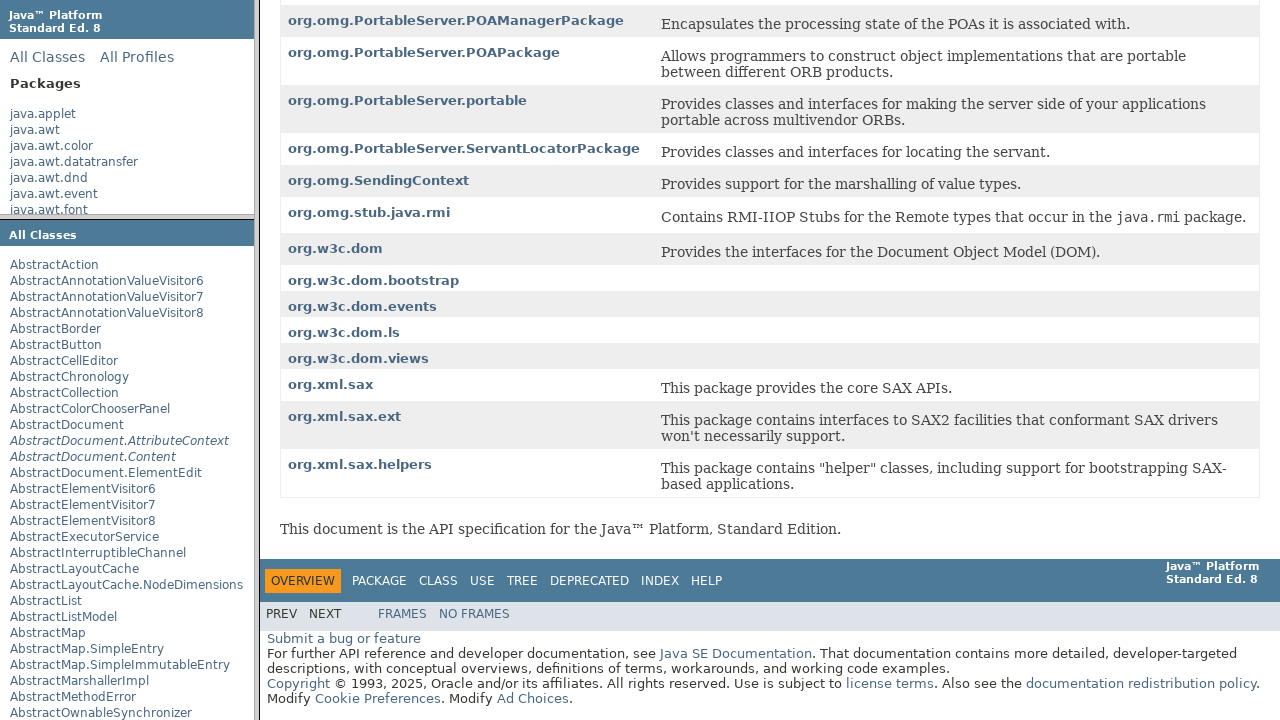